Tests the calculator with invalid input to verify error handling

Starting URL: https://calculatorhtml.onrender.com/

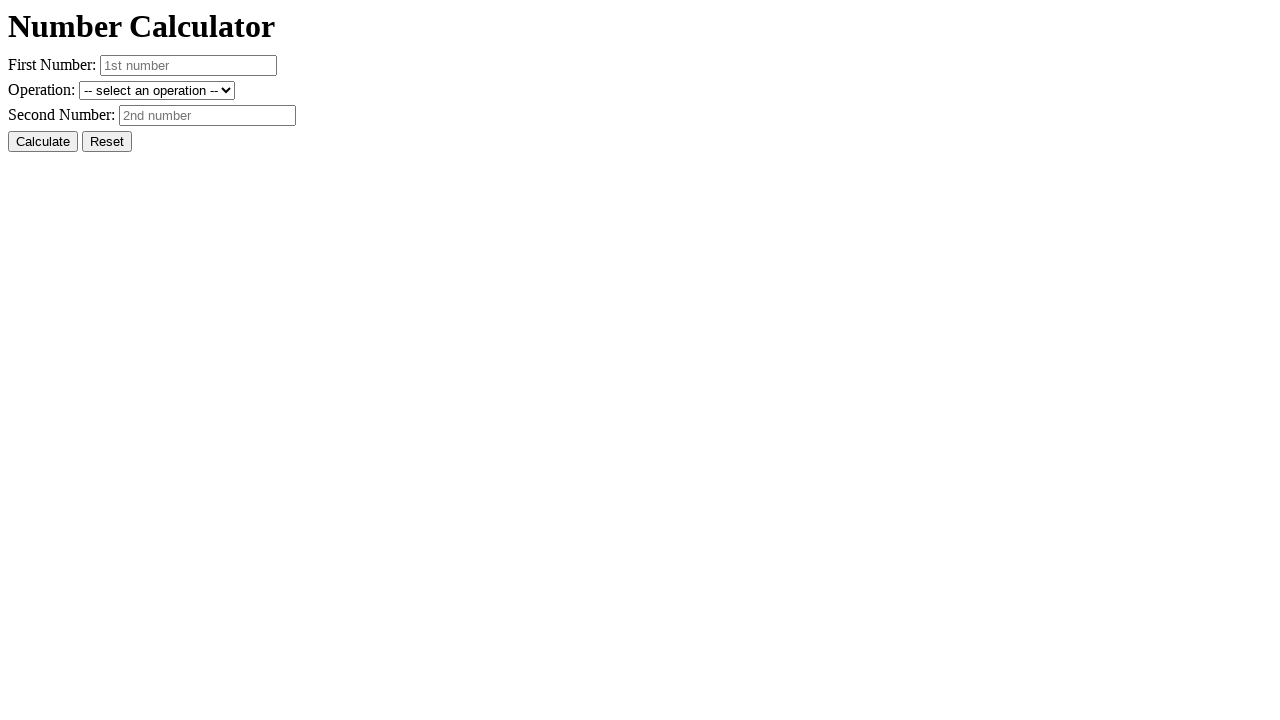

Clicked Reset button to clear previous state at (107, 142) on #resetButton
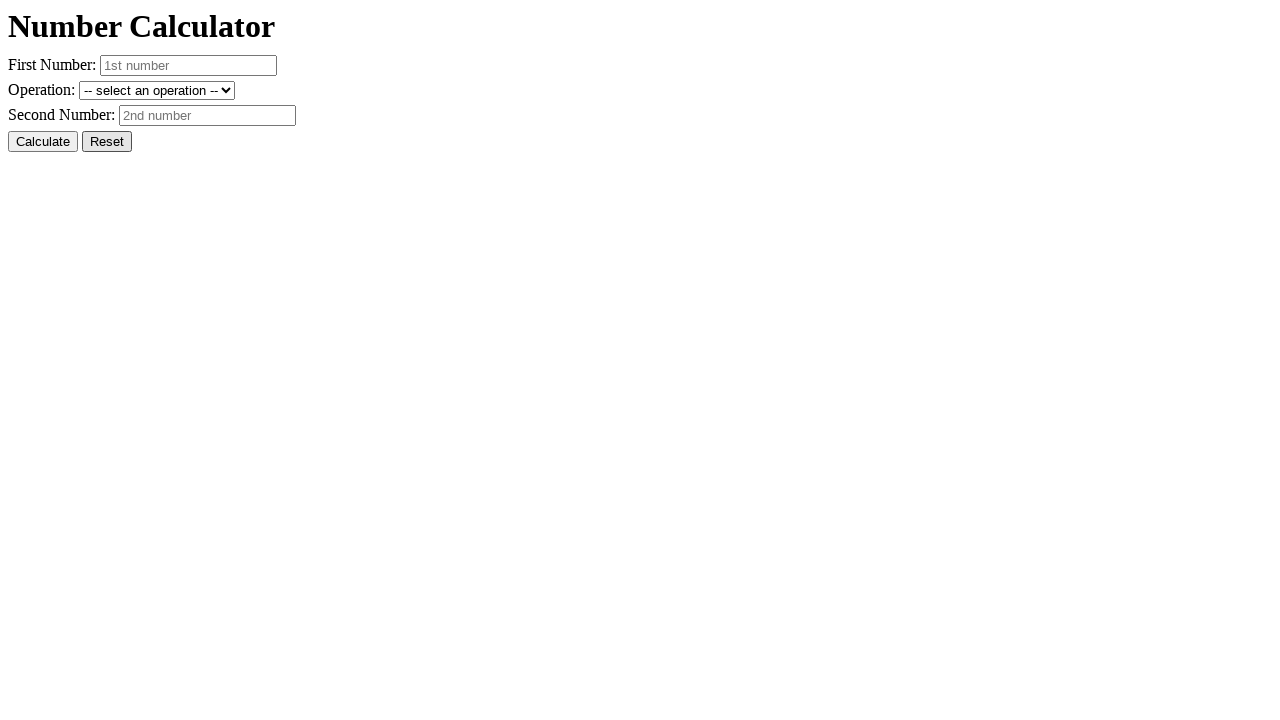

Entered invalid text 'invalid' in first number field on #number1
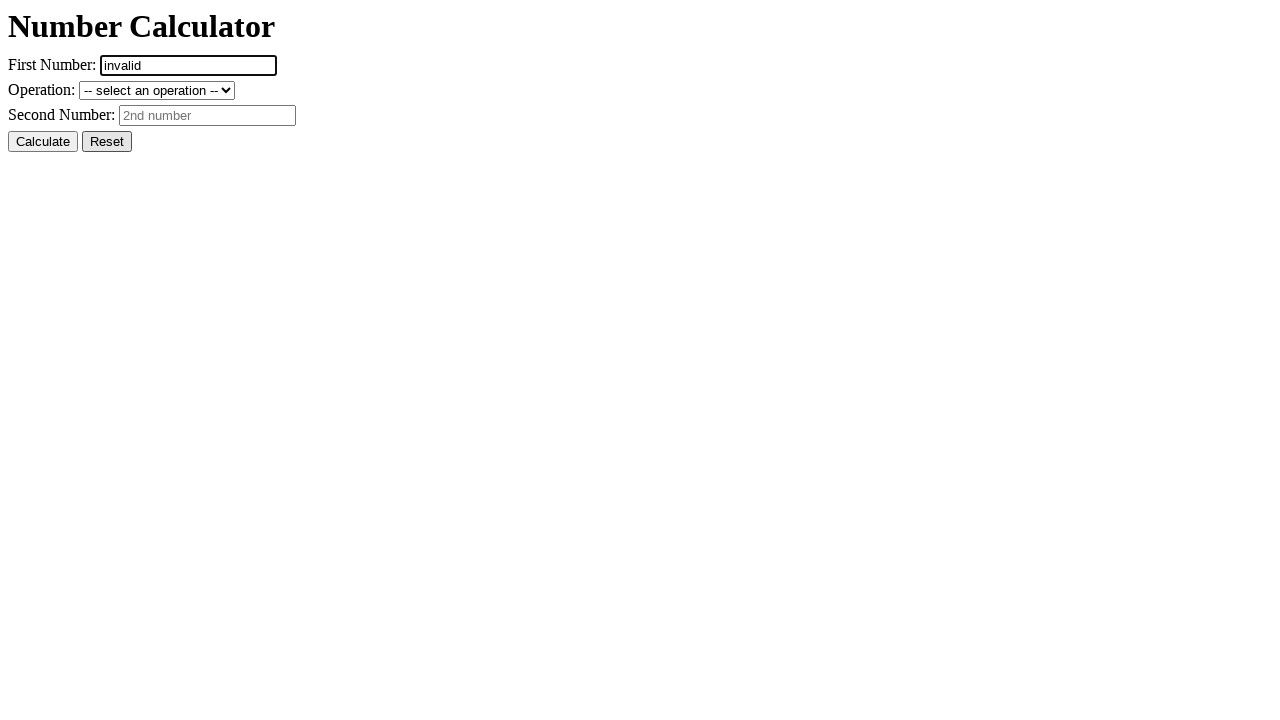

Entered '10' in second number field on #number2
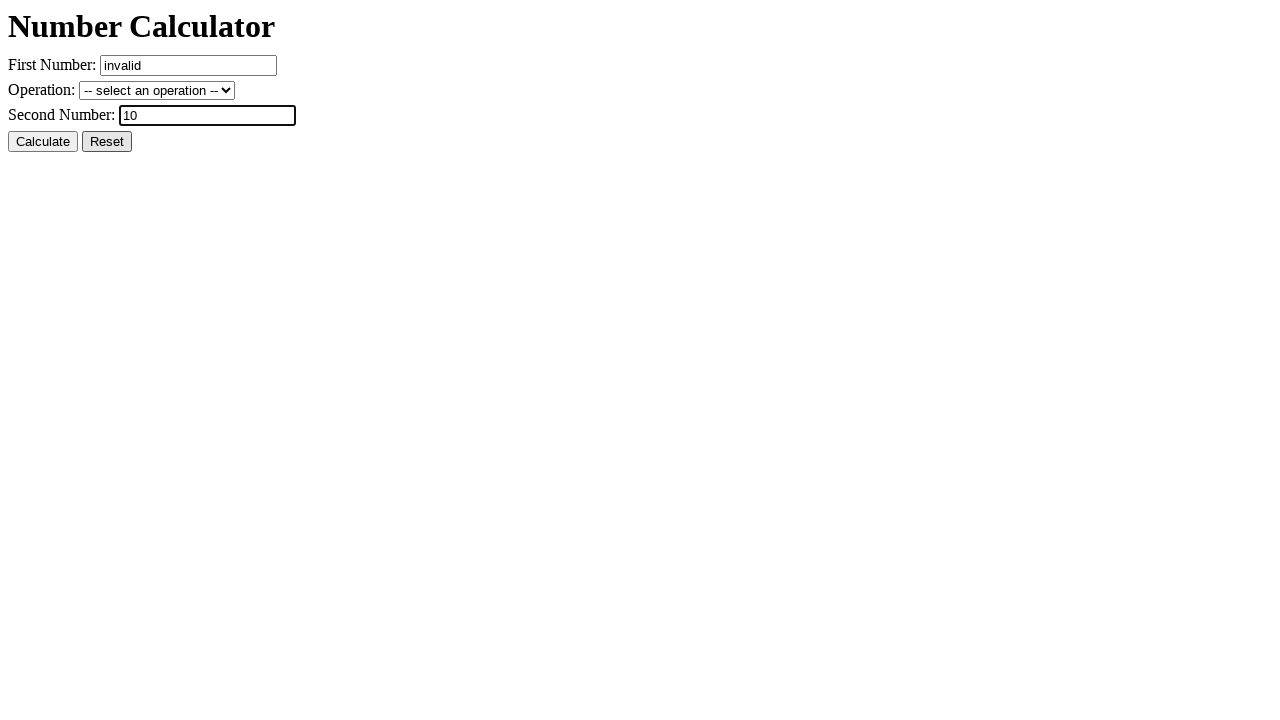

Selected '+ (sum)' operation from dropdown on #operation
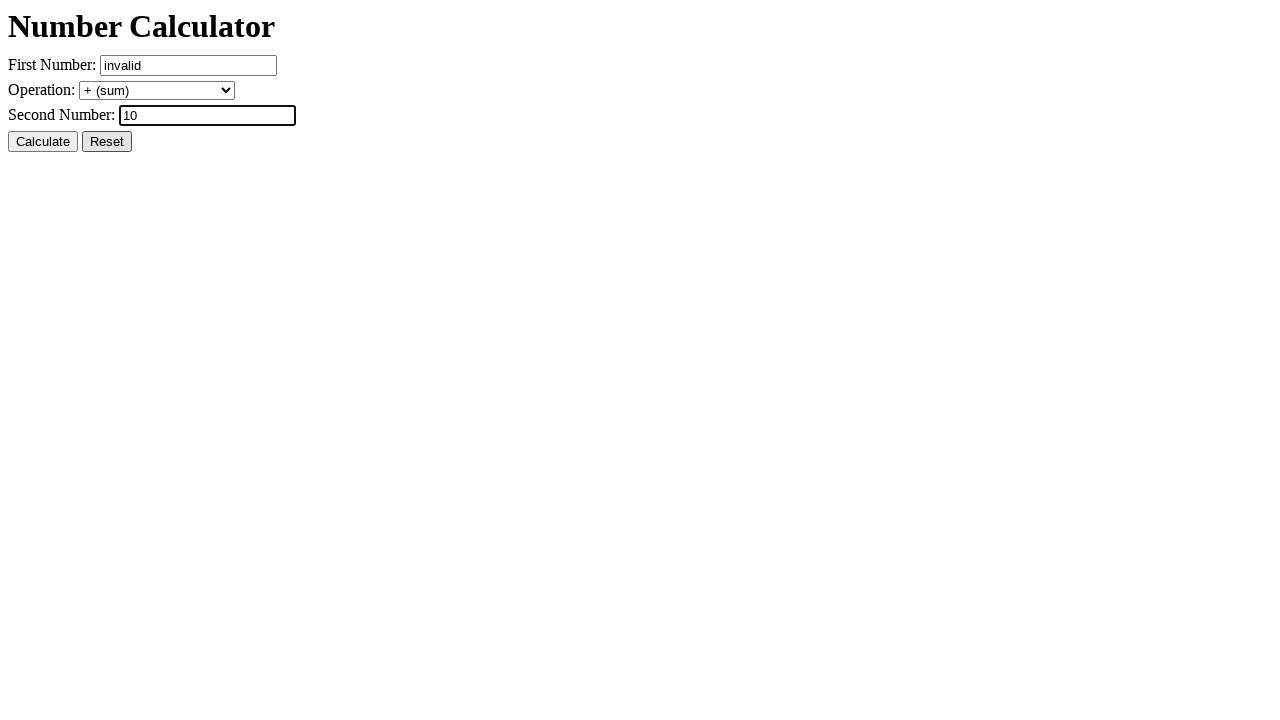

Clicked Calculate button to attempt calculation with invalid input at (43, 142) on #calcButton
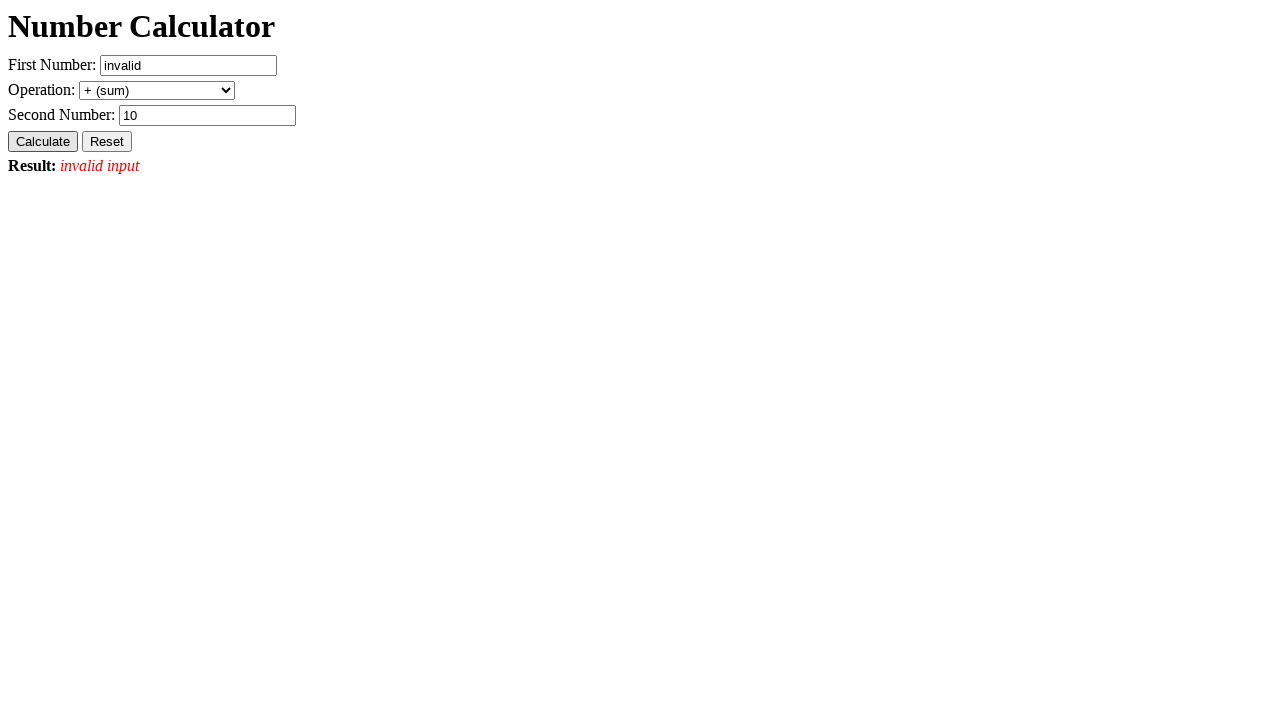

Result element loaded, displaying error handling for invalid input
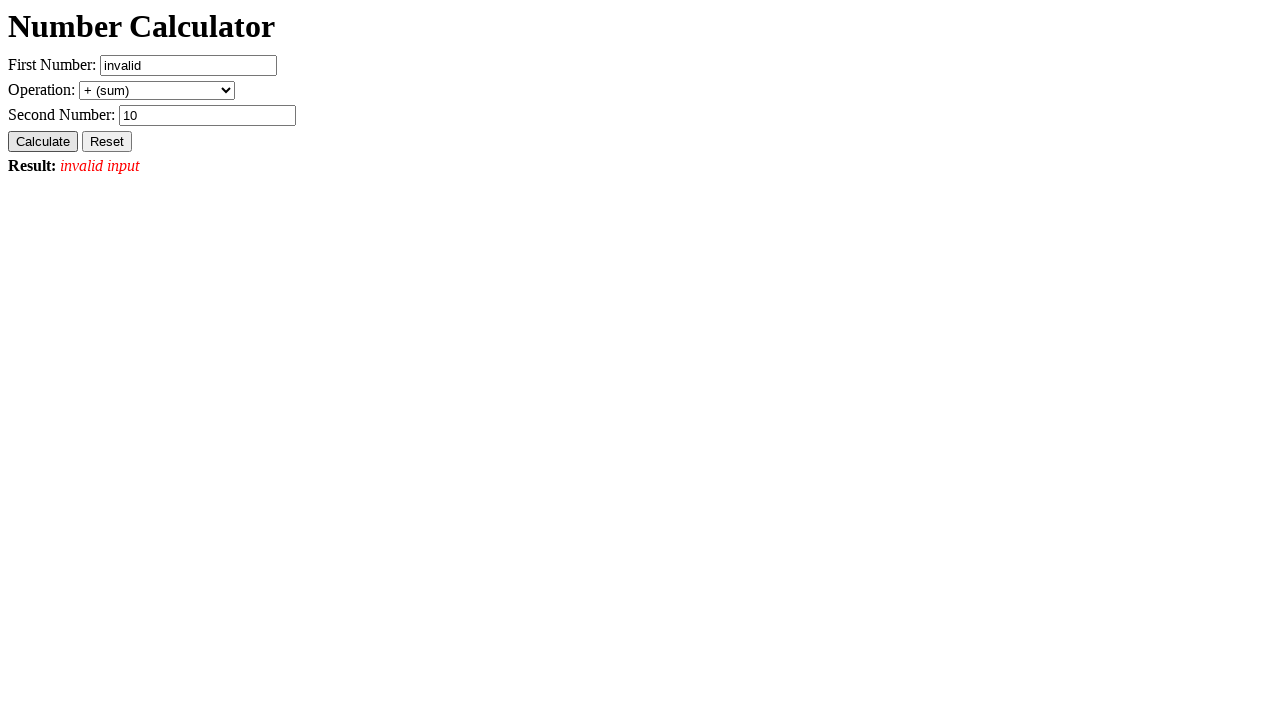

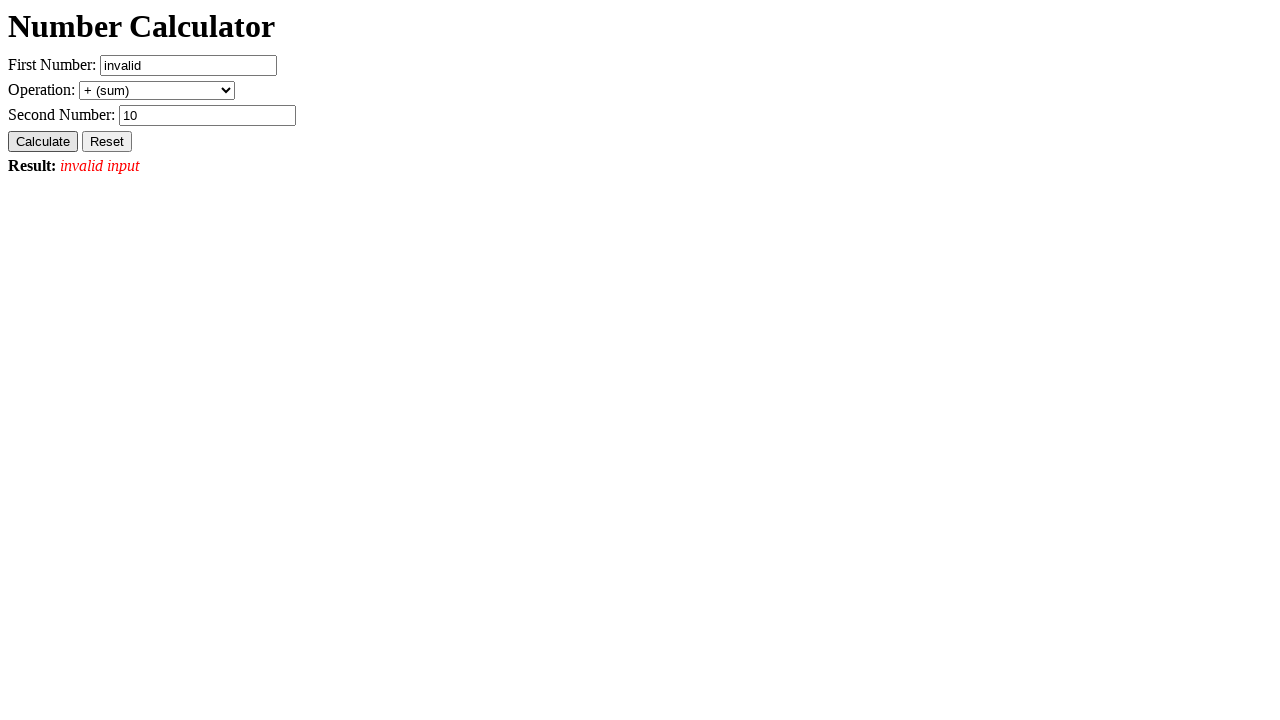